Tests scroll functionality by scrolling the browser window down by 500 pixels and then scrolling within a specific table element with fixed header.

Starting URL: https://rahulshettyacademy.com/AutomationPractice/

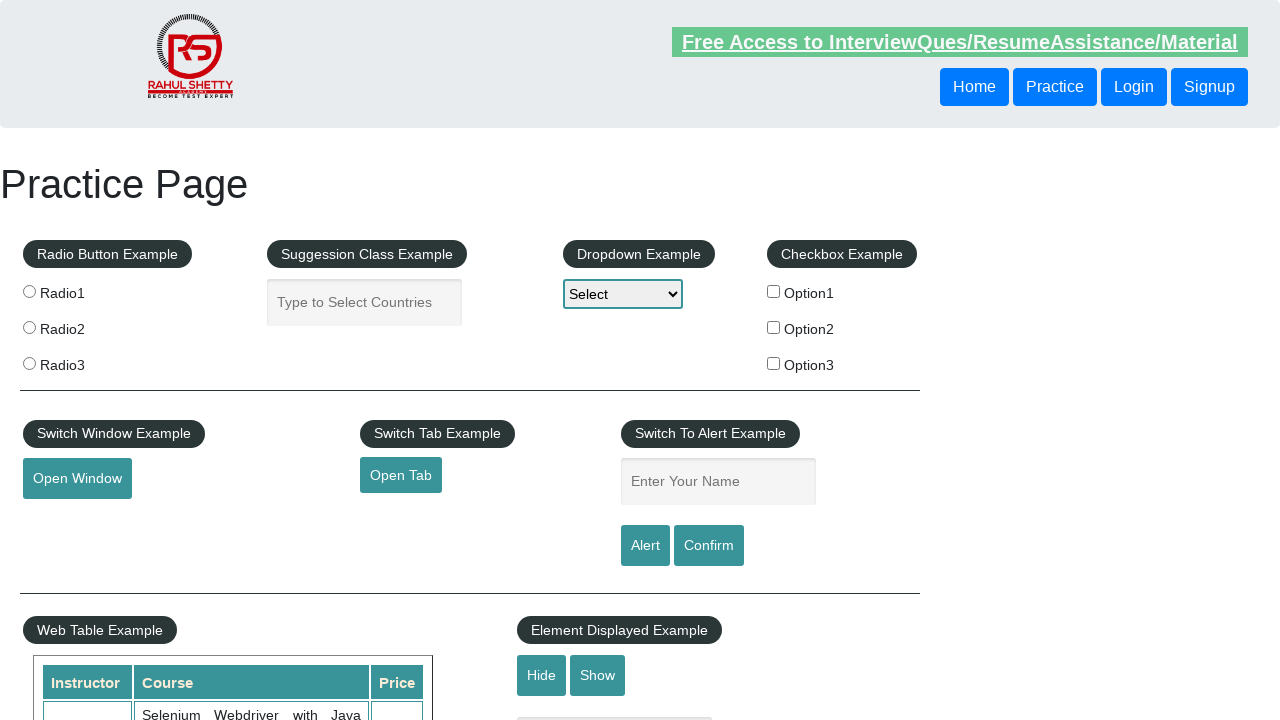

Scrolled browser window down by 500 pixels
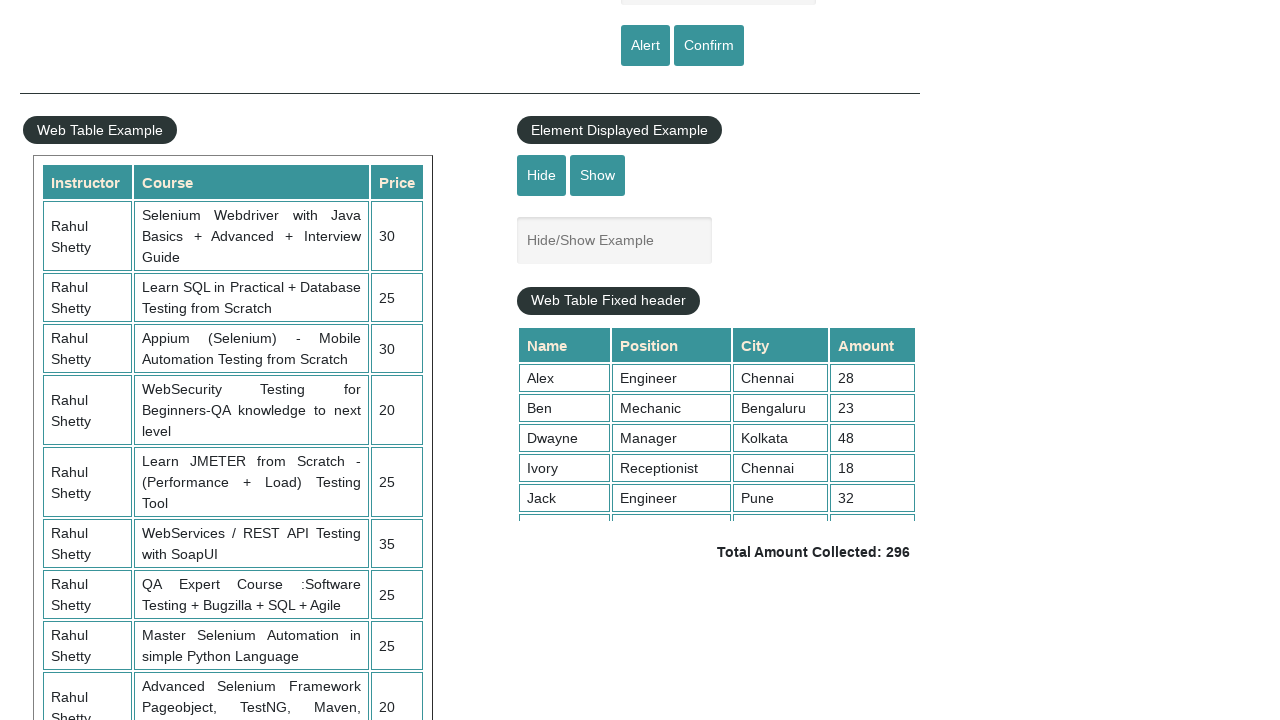

Waited 1 second for initial scroll to complete
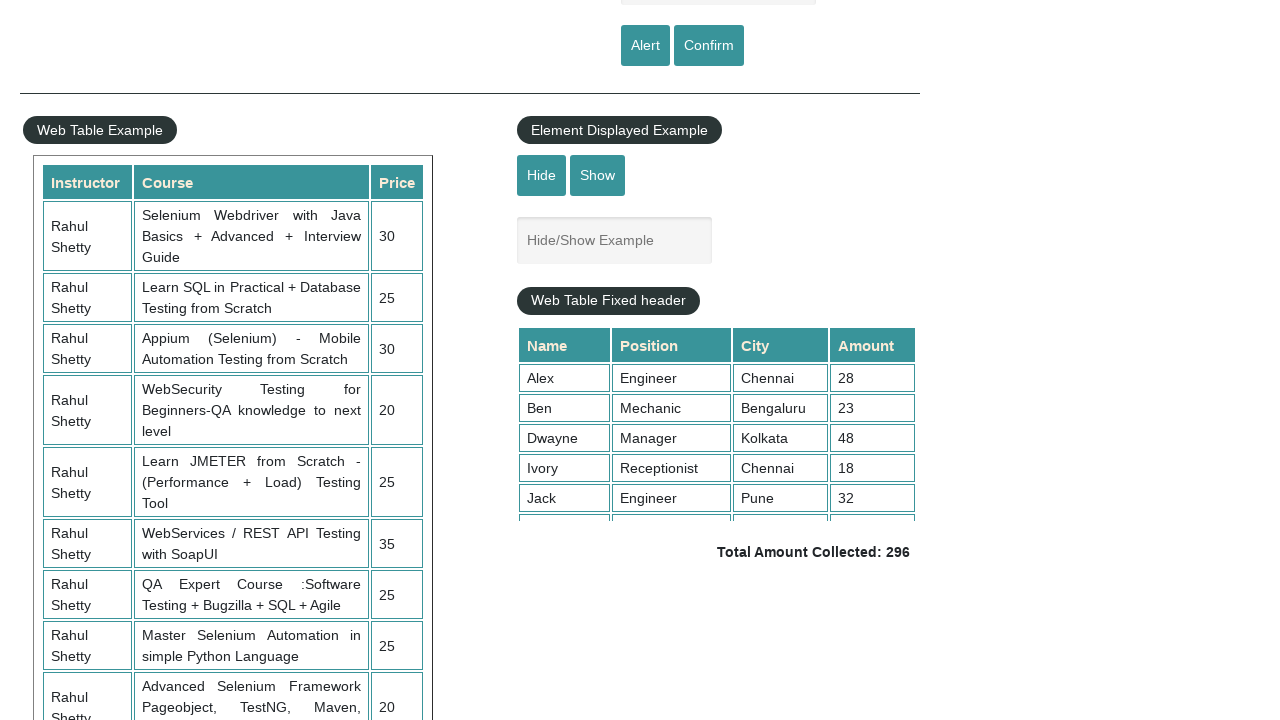

Scrolled table with fixed header down by 5000 pixels
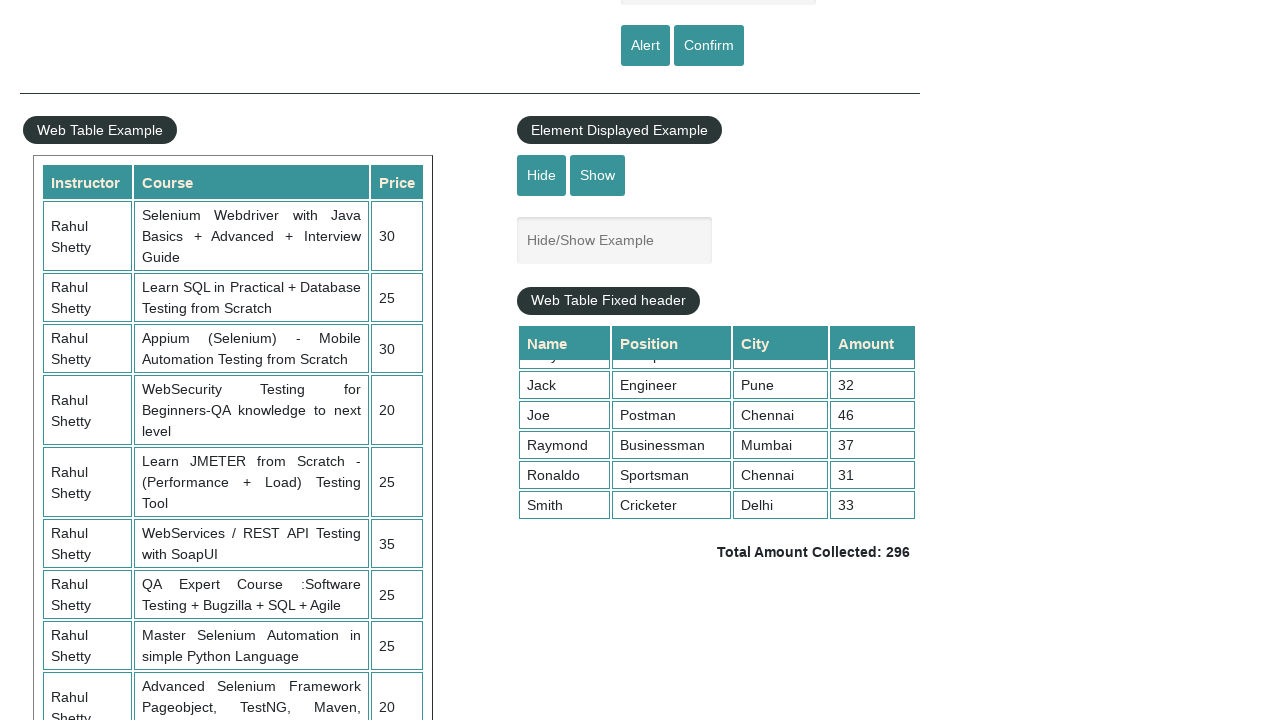

Waited 1 second for table scroll to complete
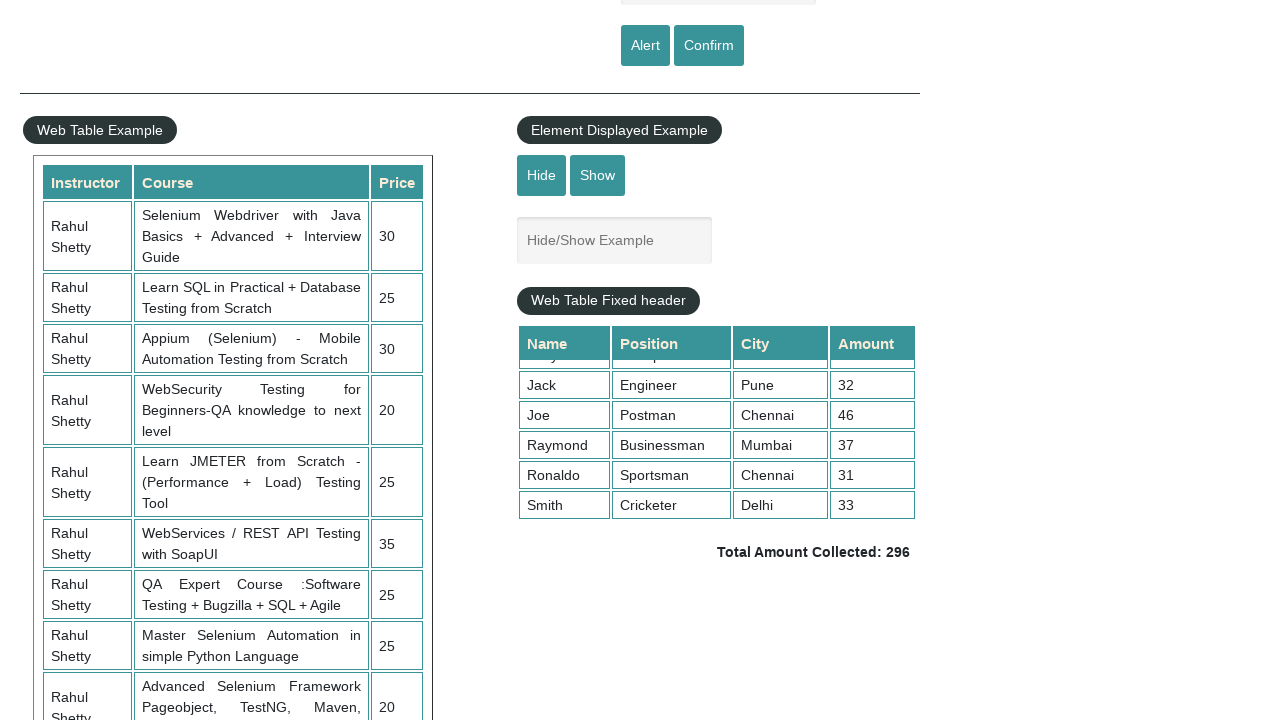

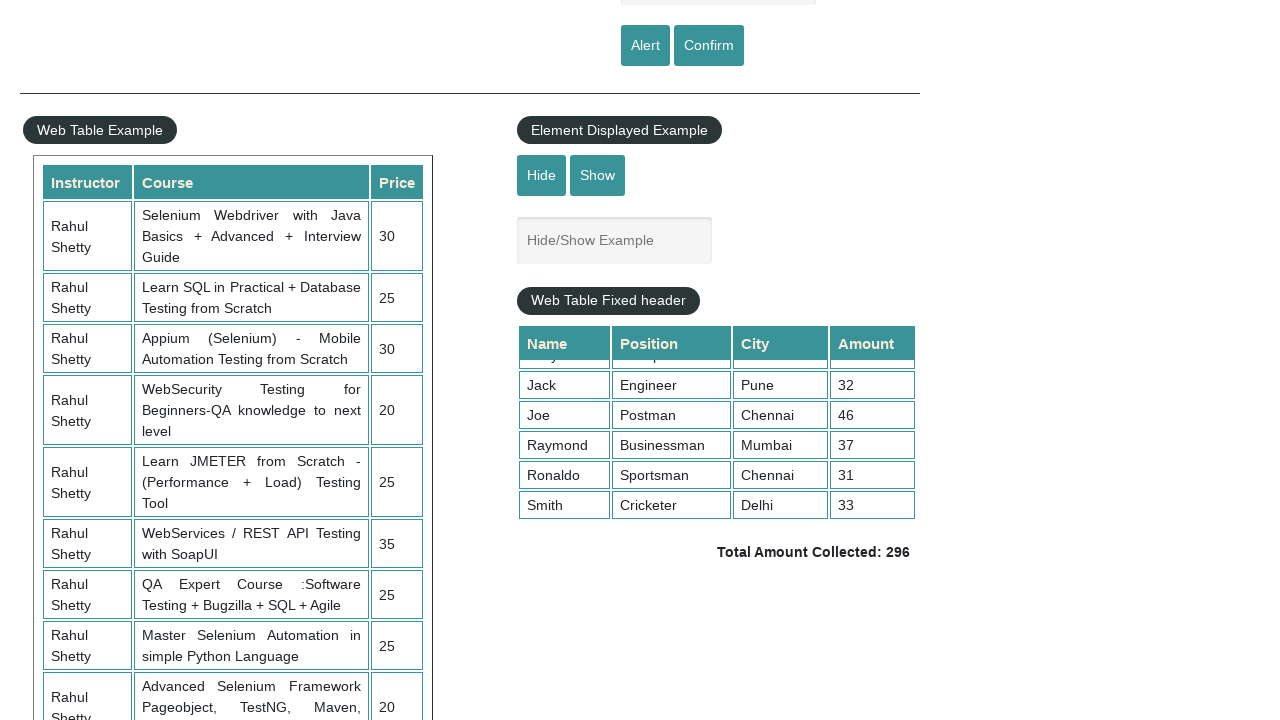